Tests file download functionality by navigating to the download section and clicking the download button

Starting URL: http://85.192.34.140:8081/

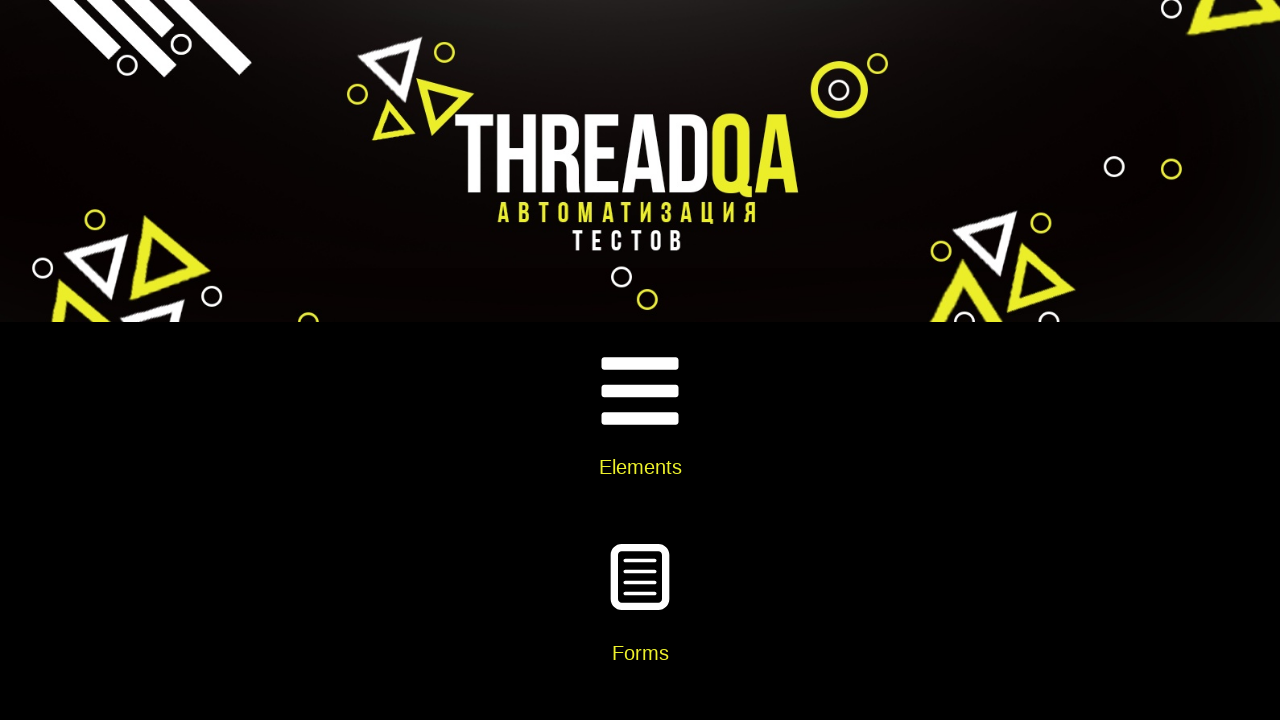

Clicked on Elements card at (640, 467) on xpath=//div[@class='card-body']//h5[text()='Elements']
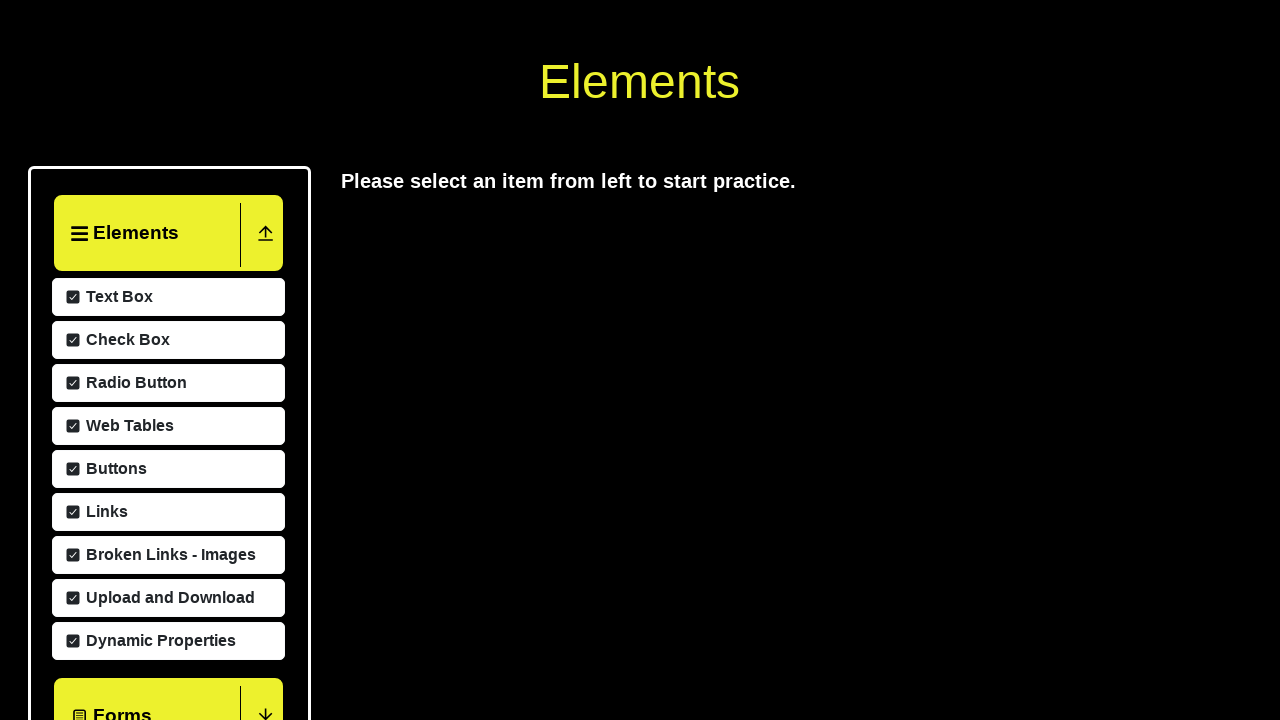

Clicked on Upload and Download menu item at (168, 708) on xpath=//span[text()='Upload and Download']
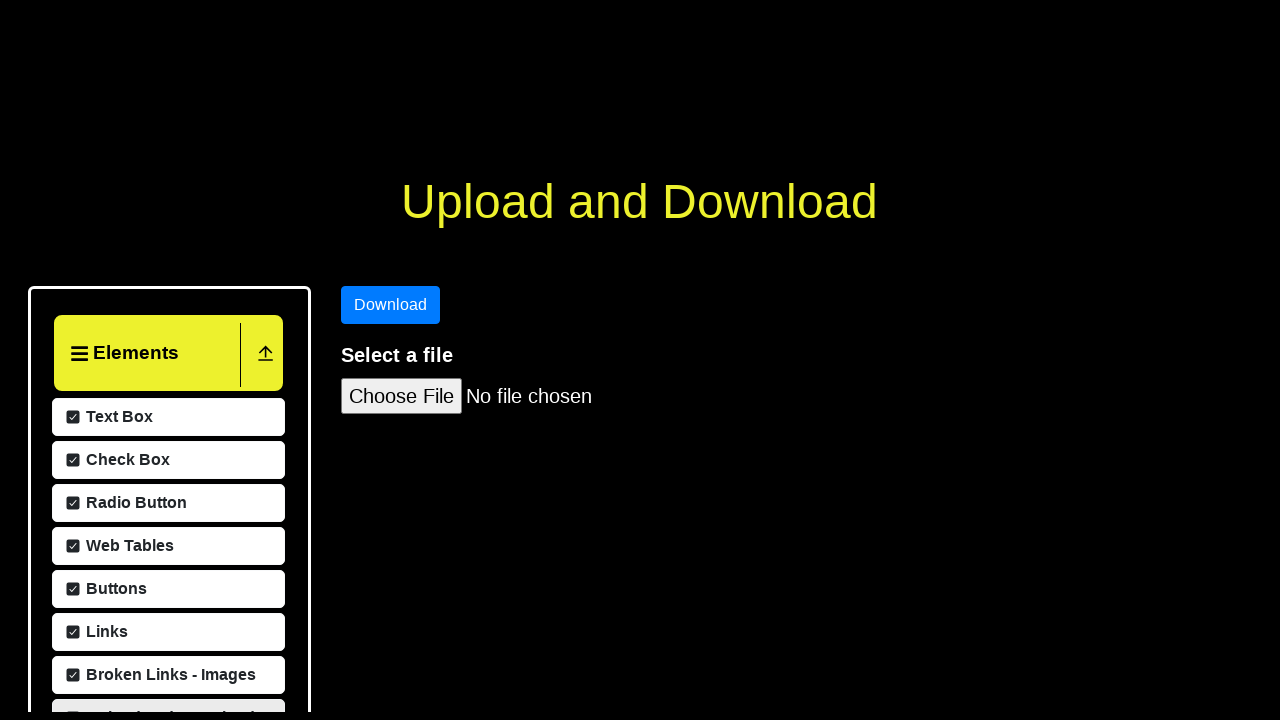

Clicked download button to initiate file download at (391, 477) on #downloadButton
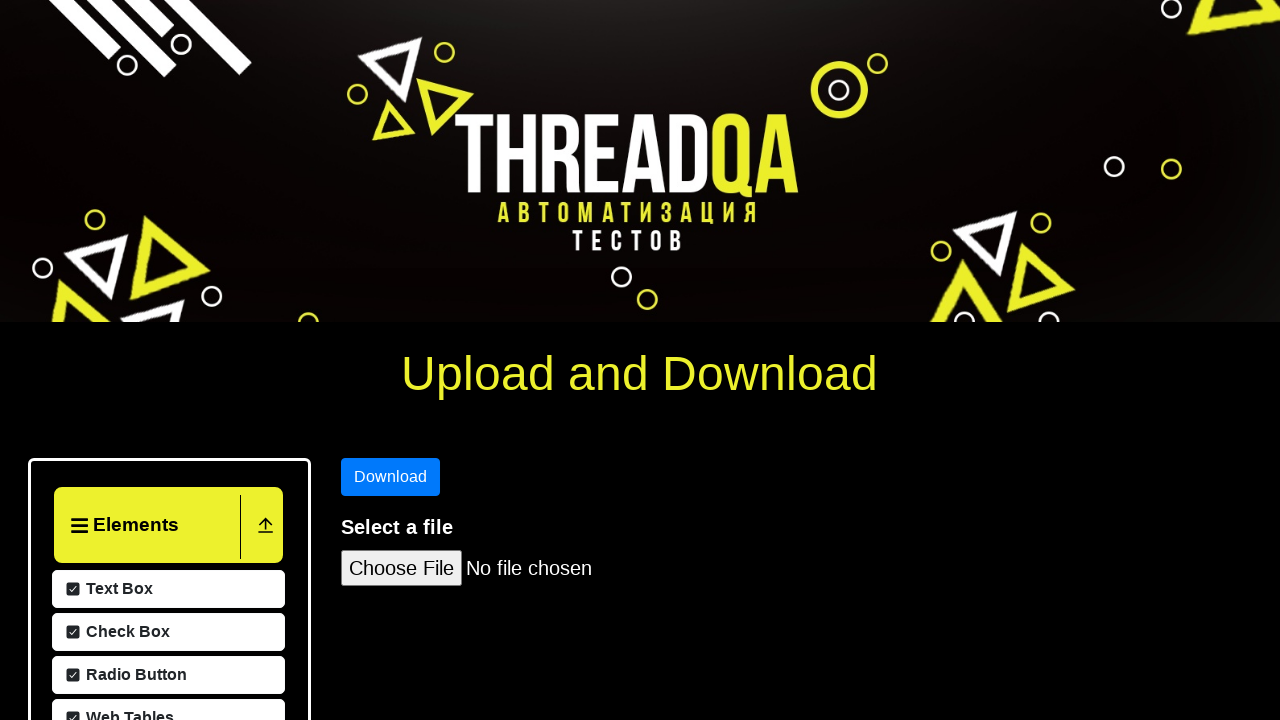

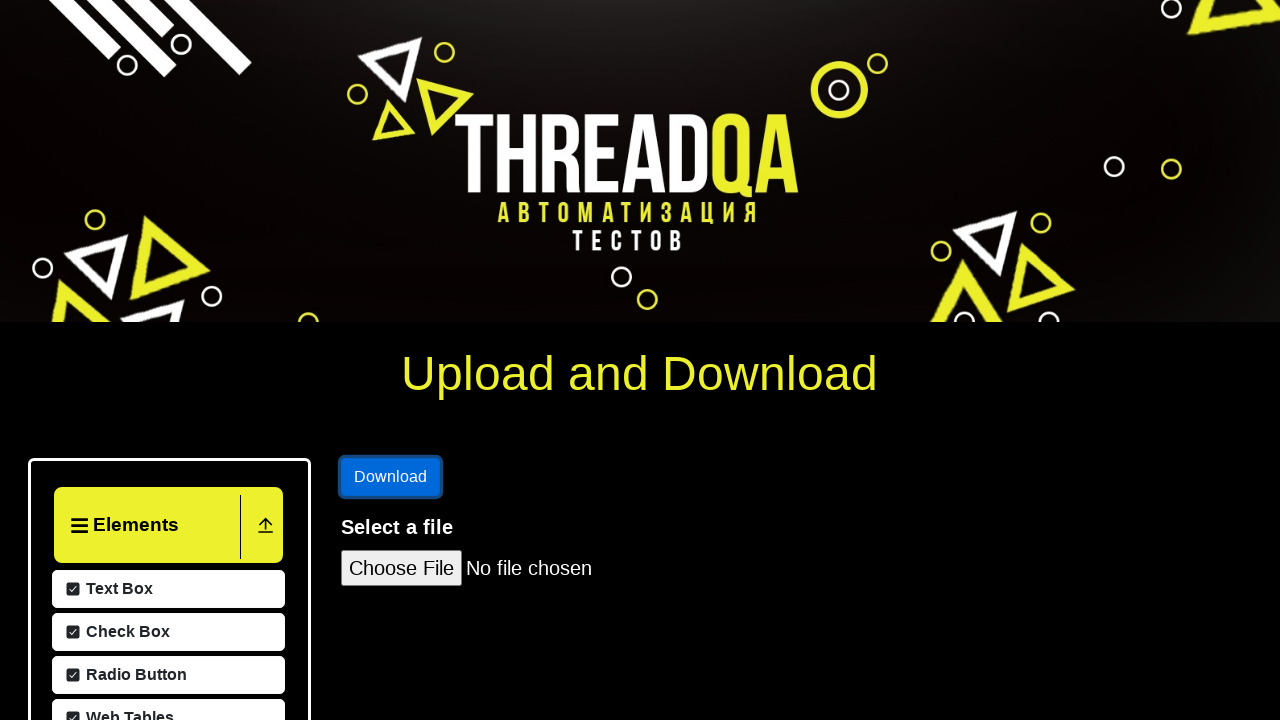